Tests the search functionality on Tira Beauty website by typing a search term and using backspace to modify the input

Starting URL: https://tirabeauty.com/

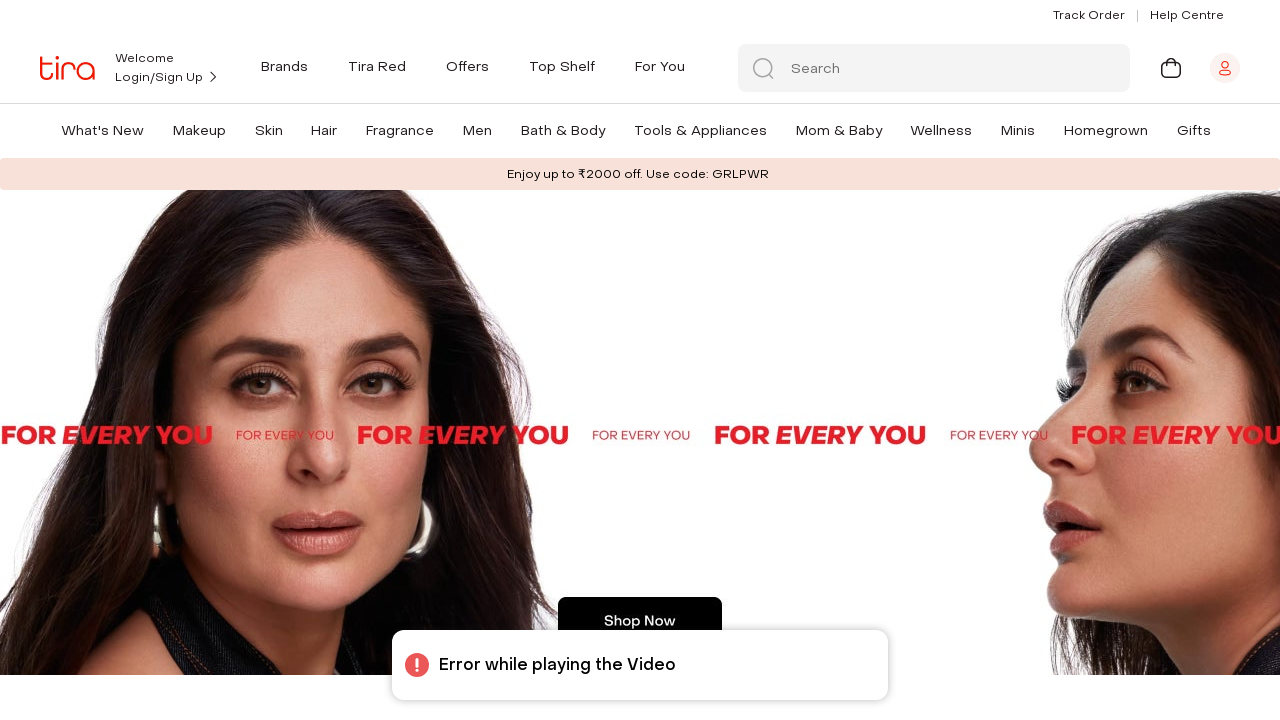

Filled search field with 'perfumes' on #search
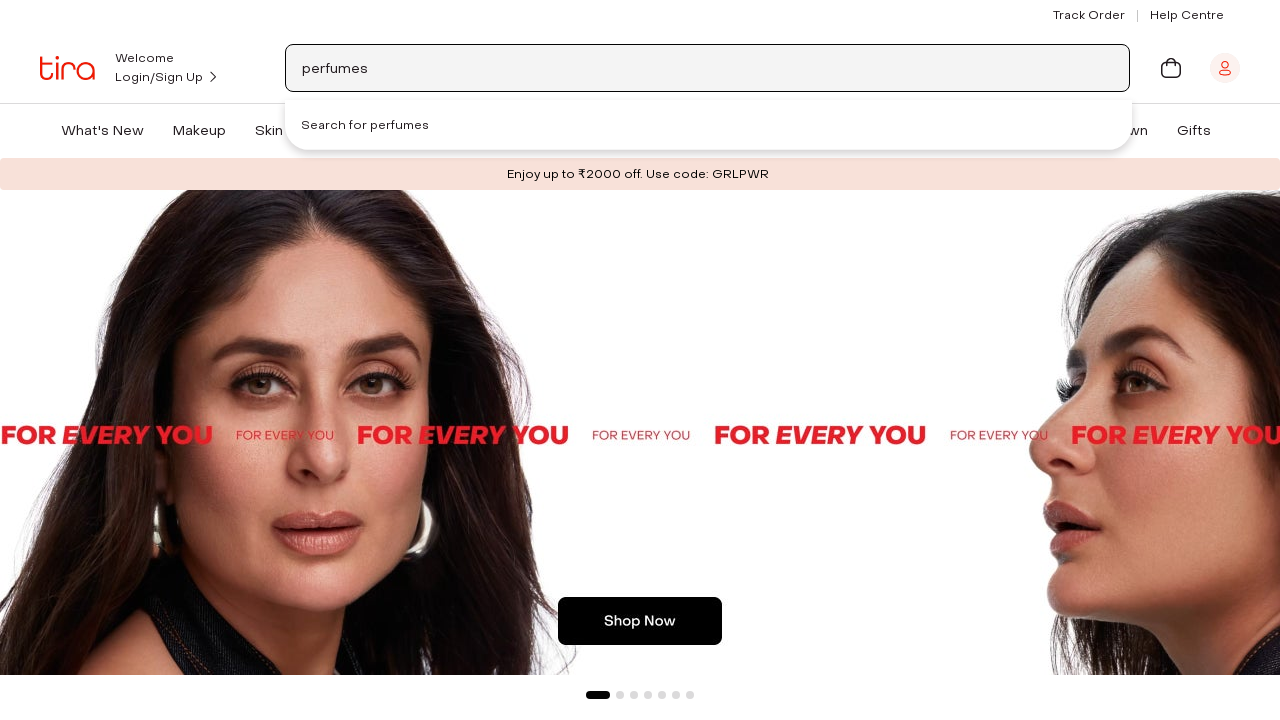

Pressed Backspace to remove last character from search field on #search
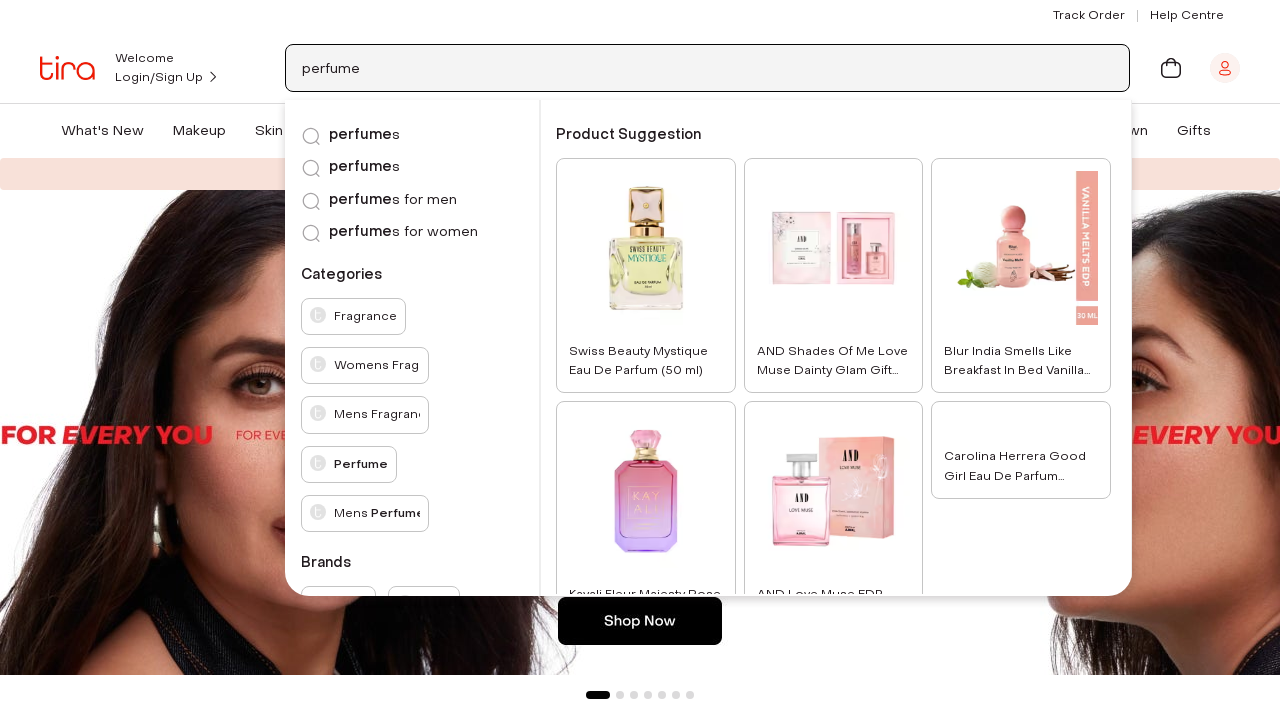

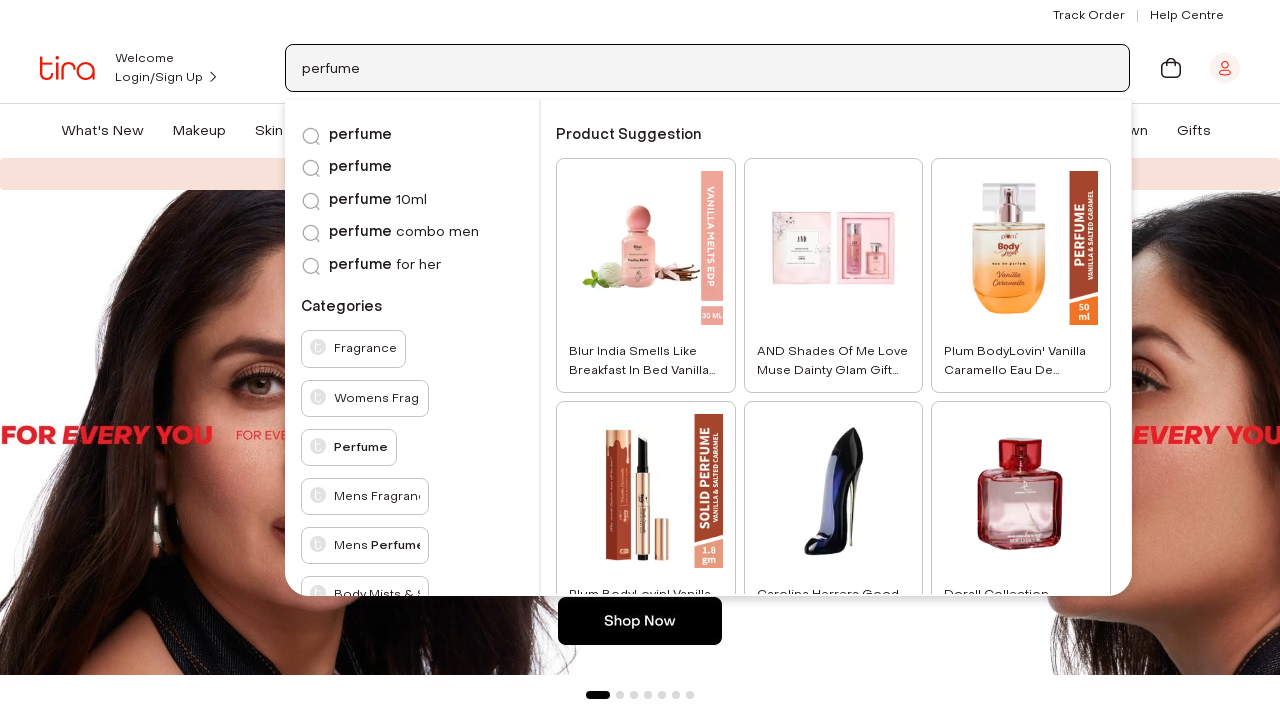